Tests file download functionality by clicking on a downloadable file link on the page

Starting URL: https://the-internet.herokuapp.com/download

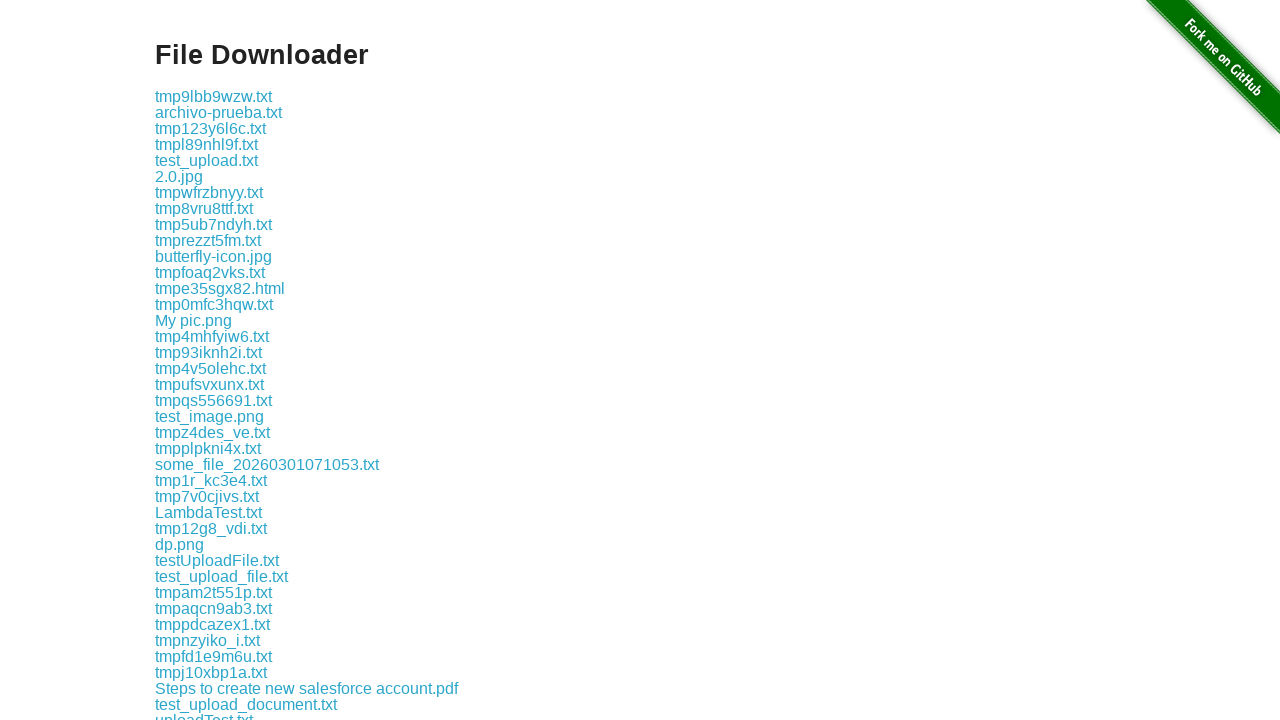

Clicked on the downloadable file link 'LambdaTest.txt' at (208, 512) on xpath=//a[normalize-space()='LambdaTest.txt']
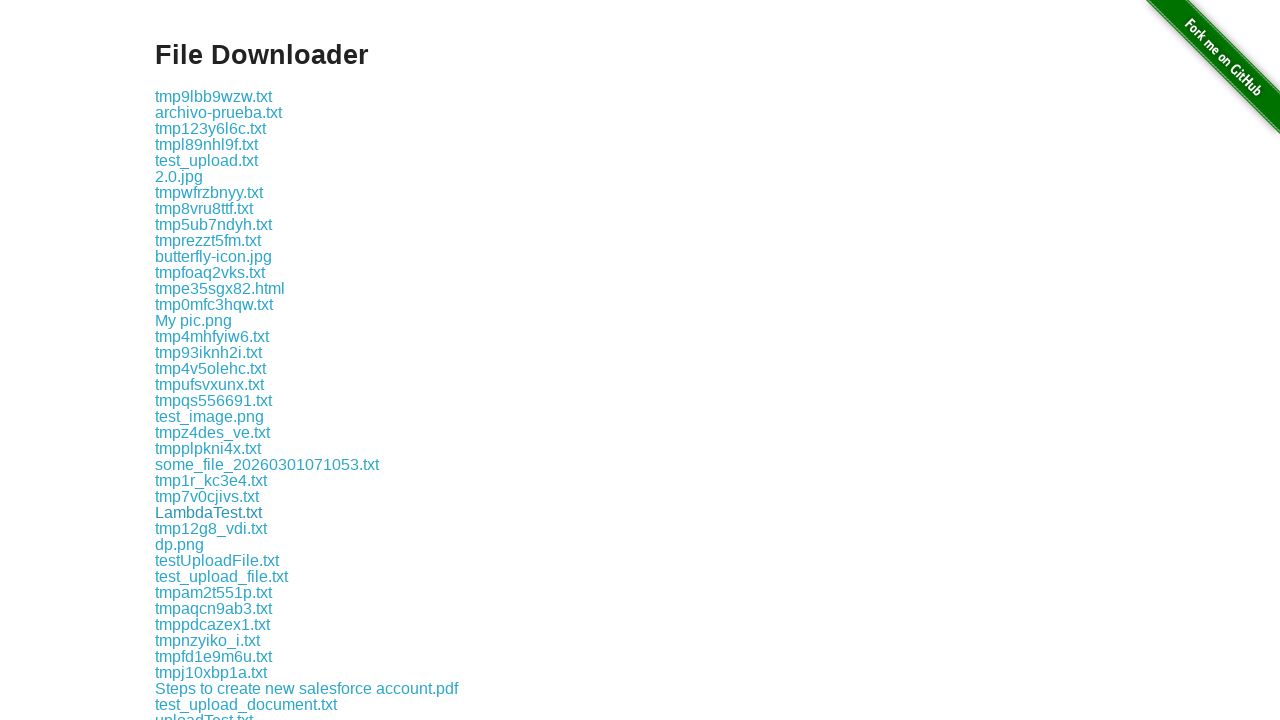

Waited 3 seconds for download to initiate
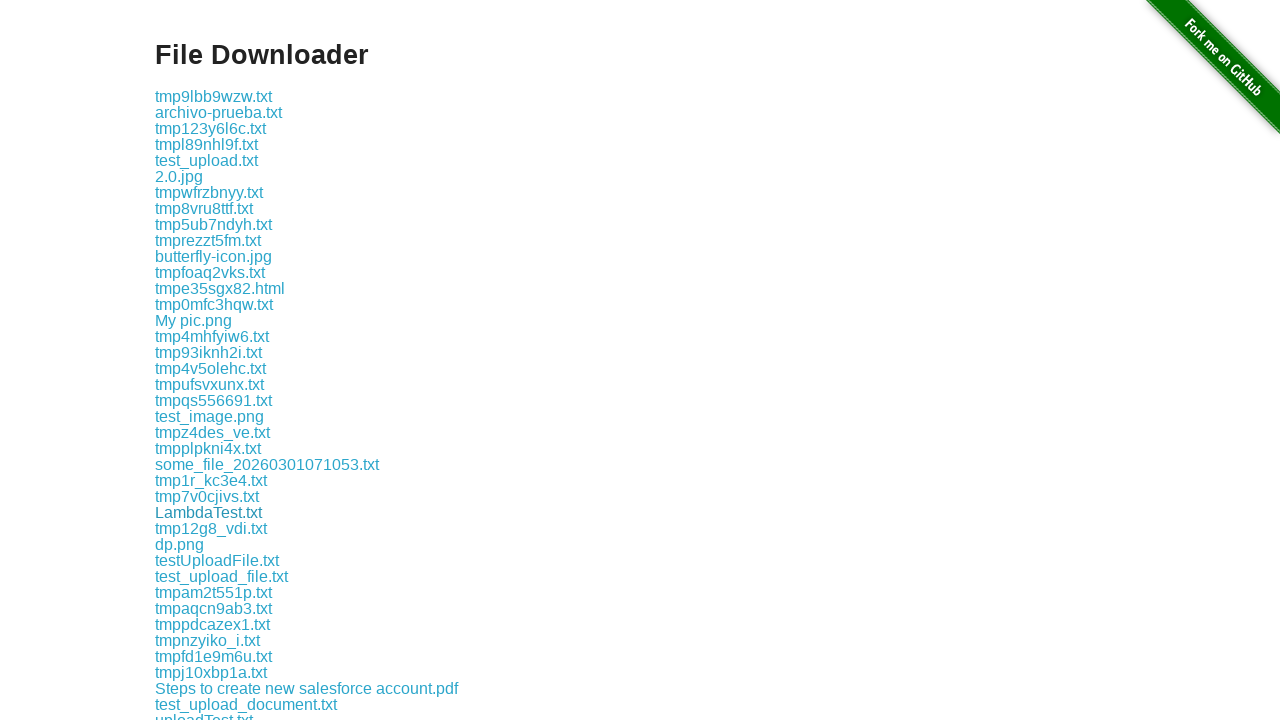

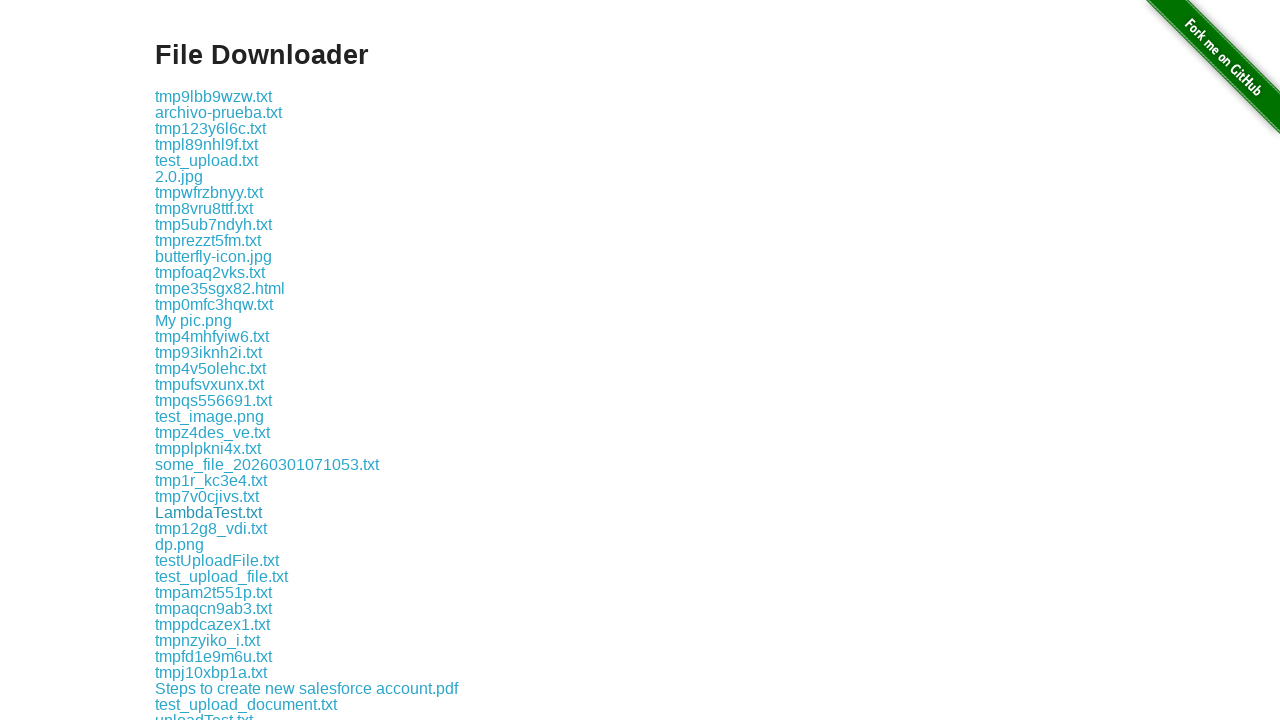